Navigates to the world clock page and verifies the presence of time zone table with various elements like rows, columns, and headers

Starting URL: https://www.timeanddate.com/worldclock/

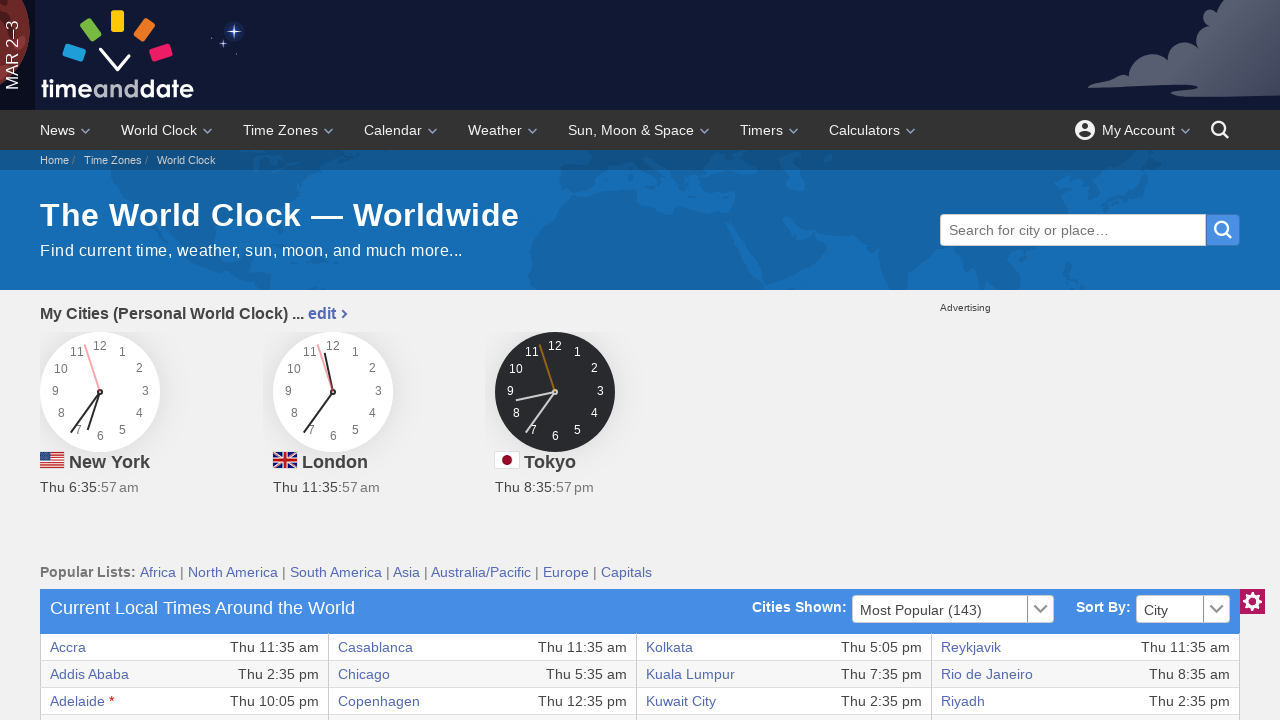

Navigated to world clock page
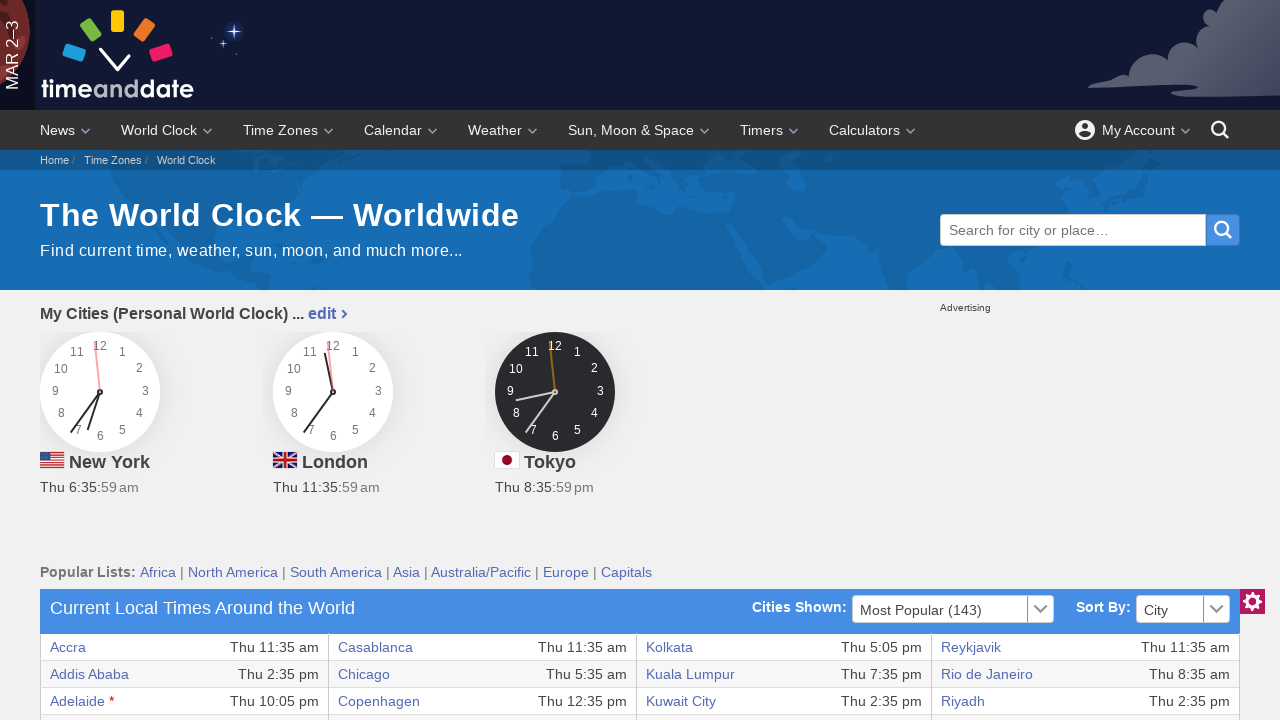

World clock table loaded
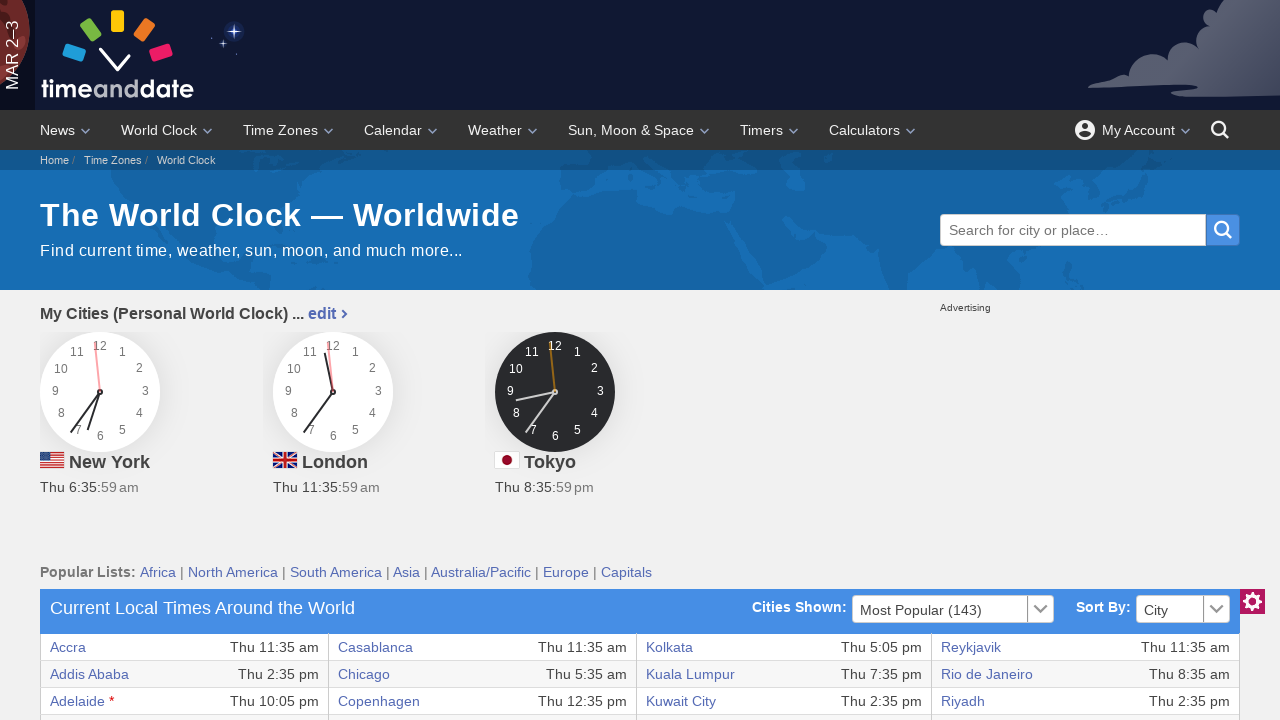

Verified at least one table element exists
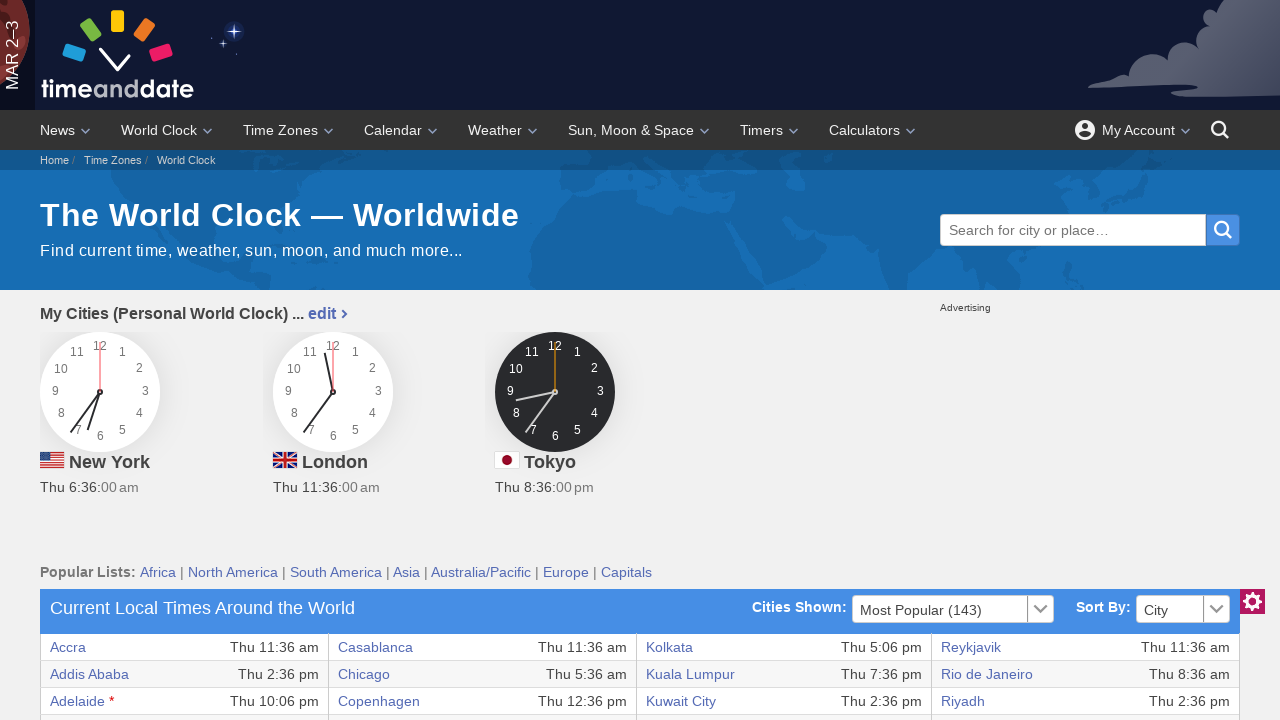

Verified table rows exist
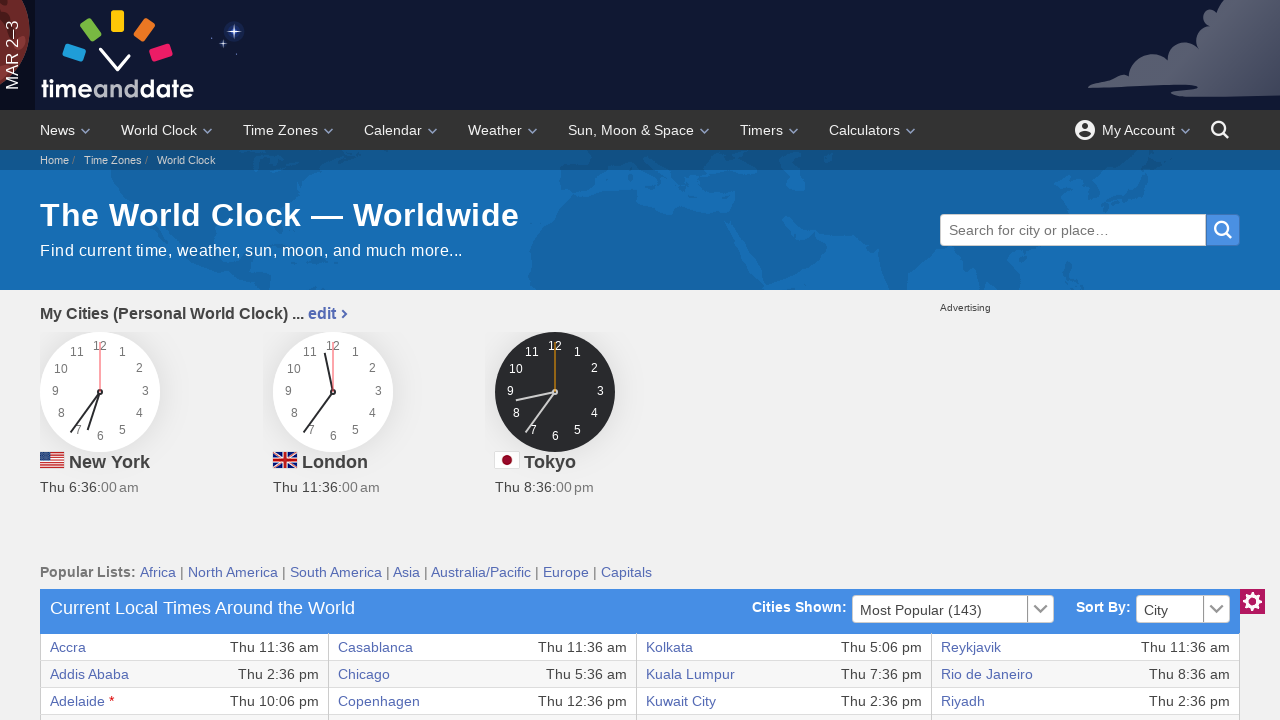

Verified table cells exist
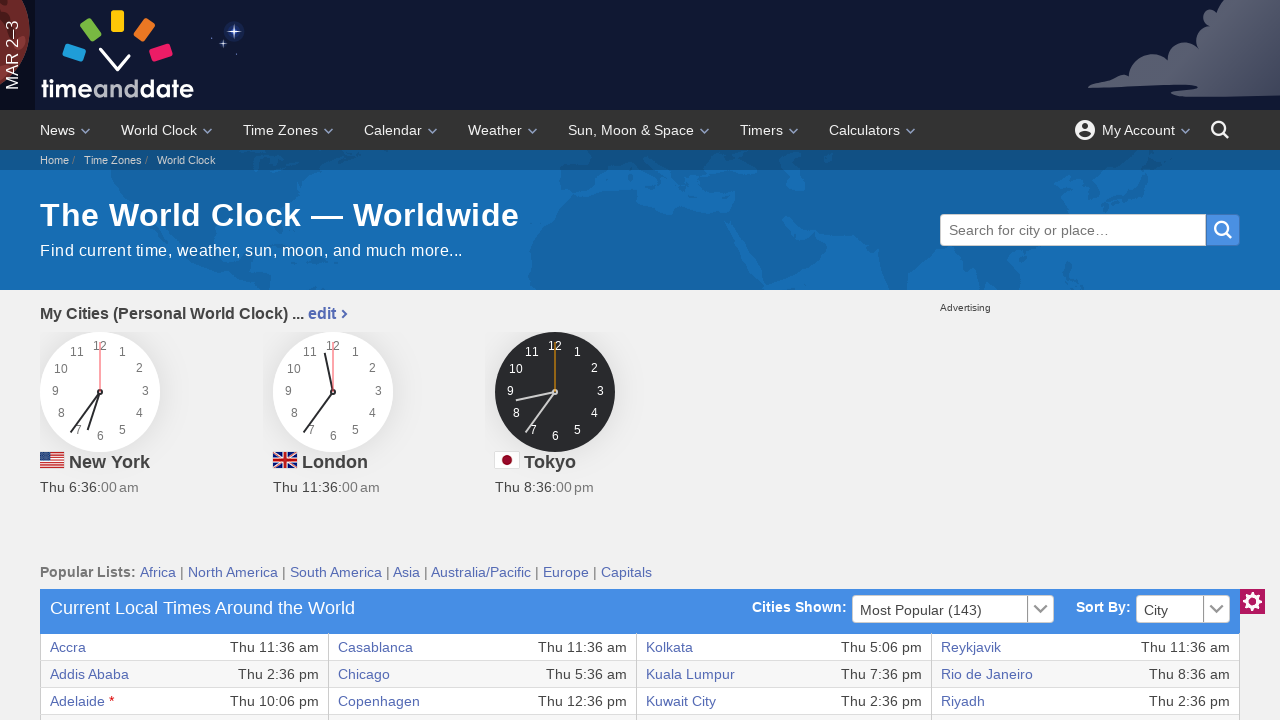

Verified table headers exist
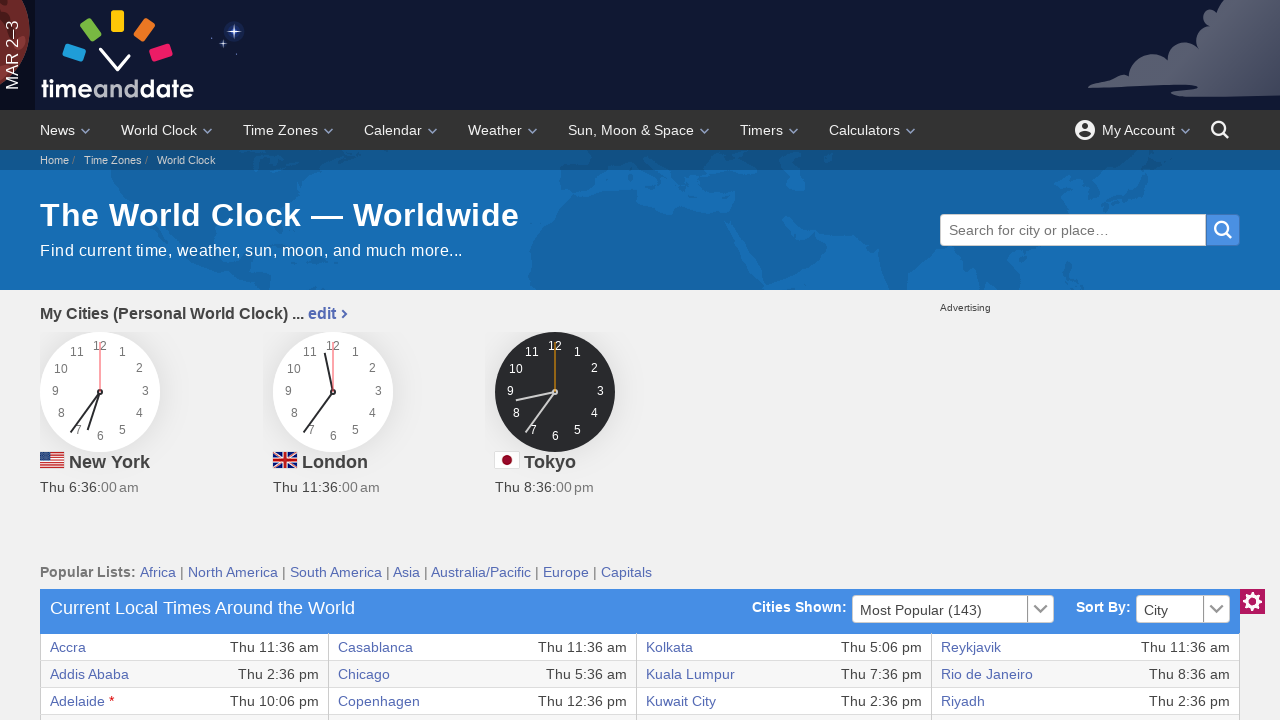

Verified world clock table header structure
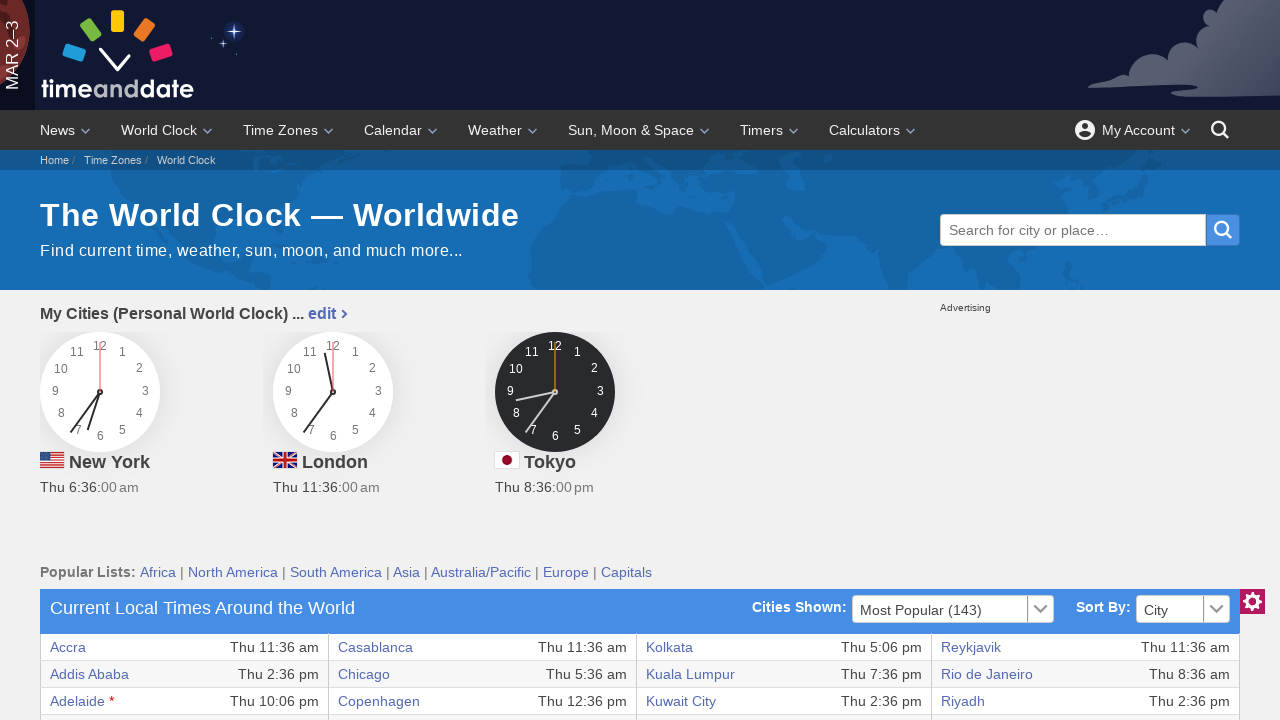

Verified world clock table body contains data rows
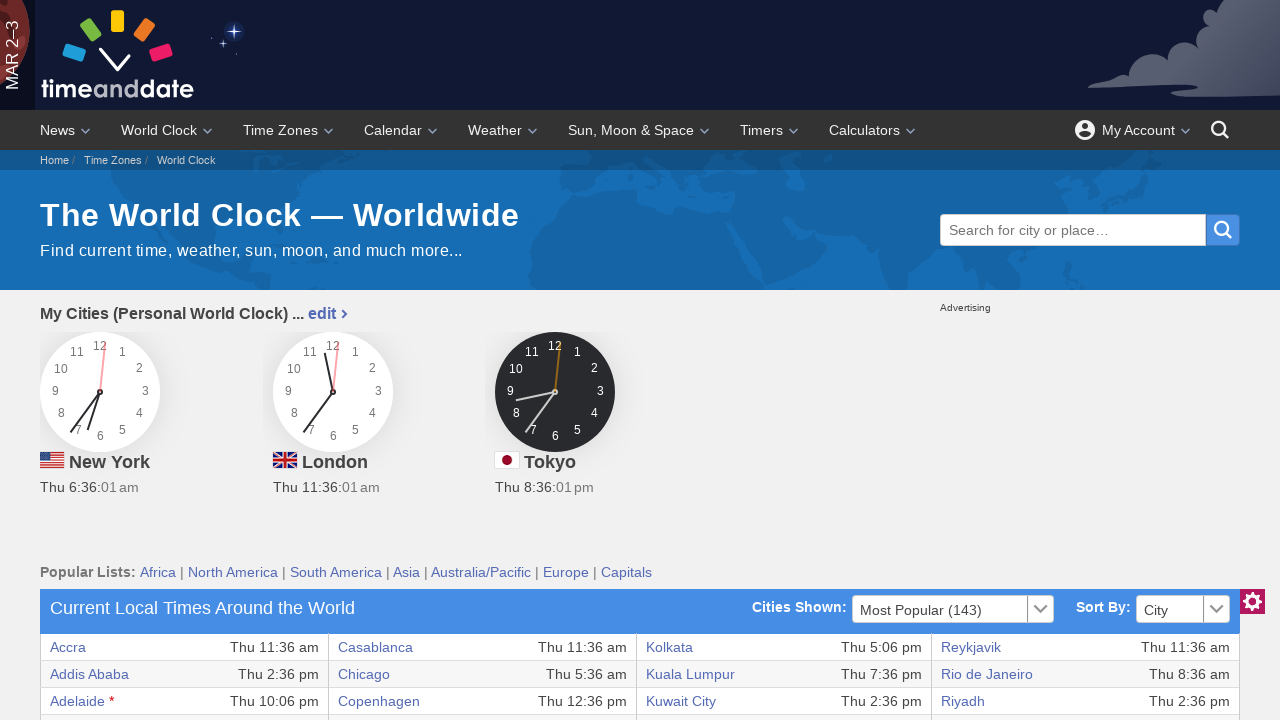

Located first row in table body
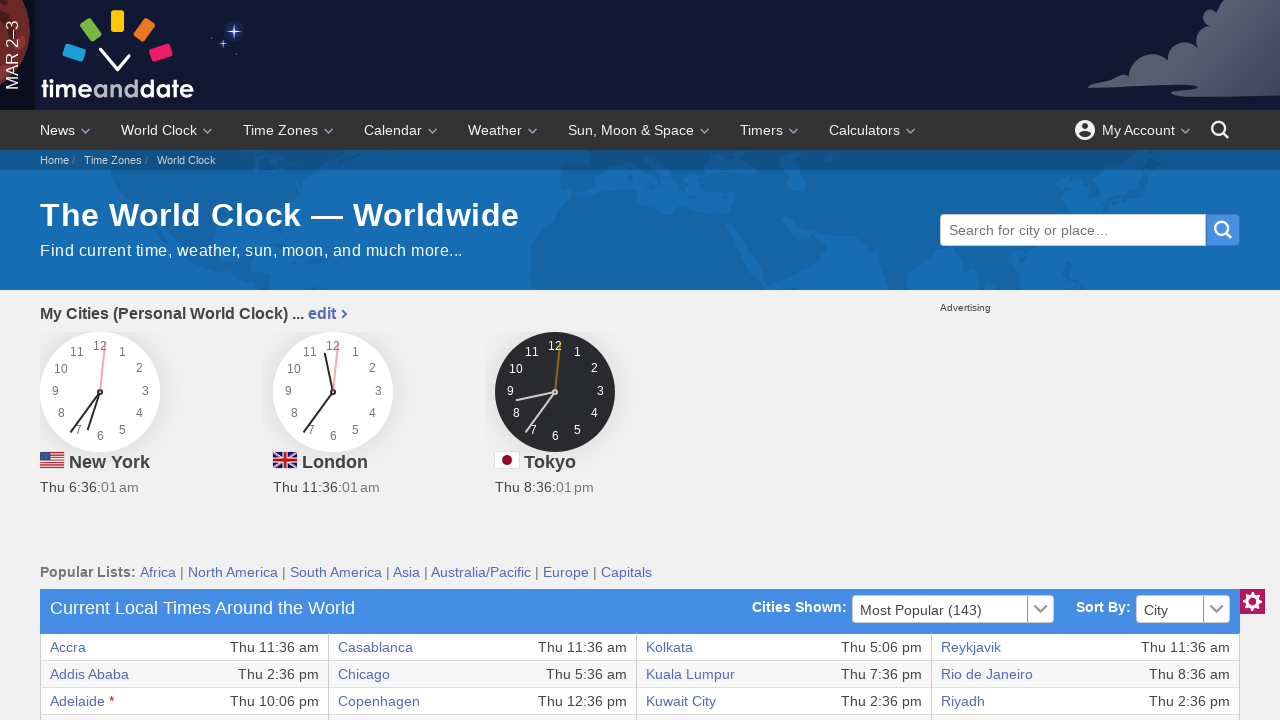

Verified first row is visible
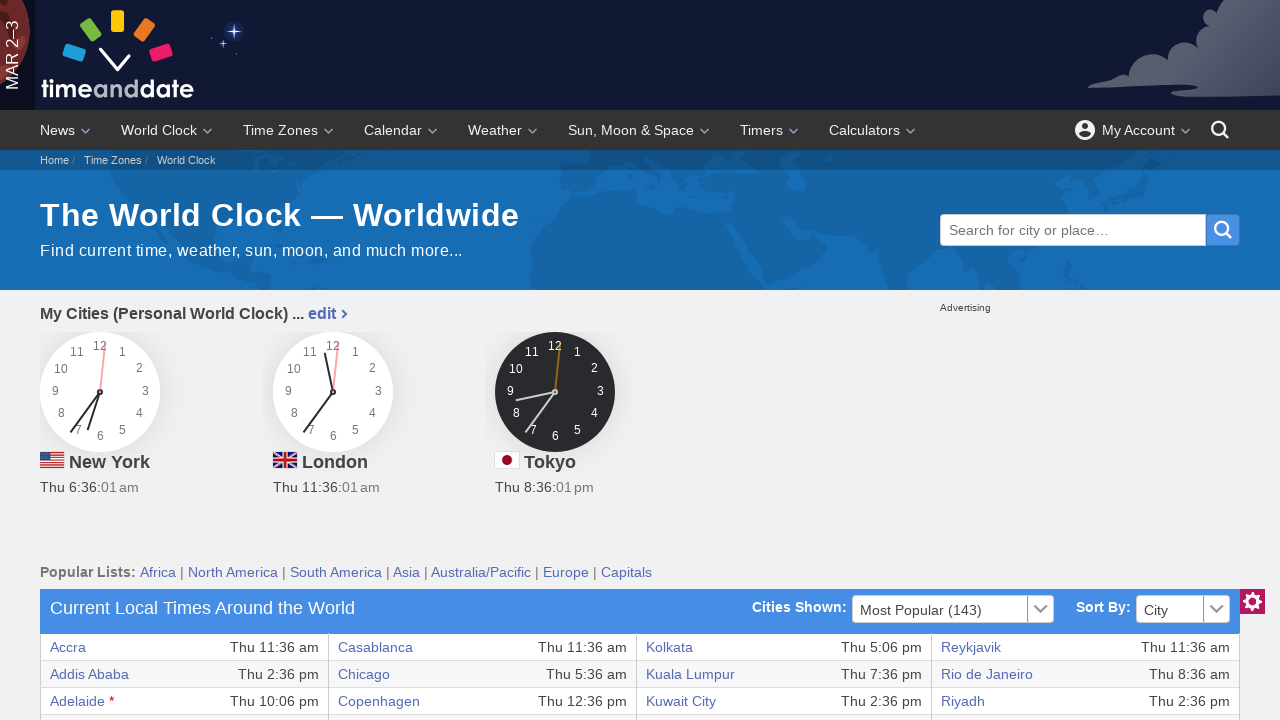

Found 8 columns in first row
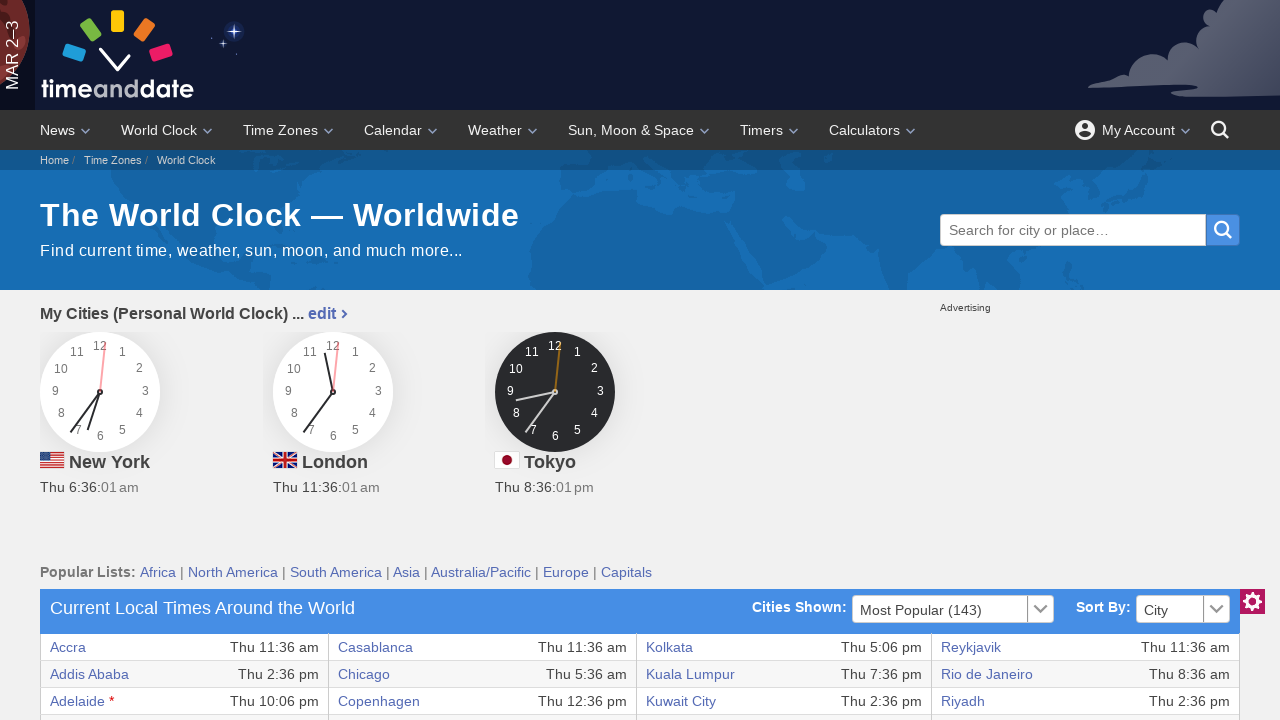

Verified first row contains at least one column
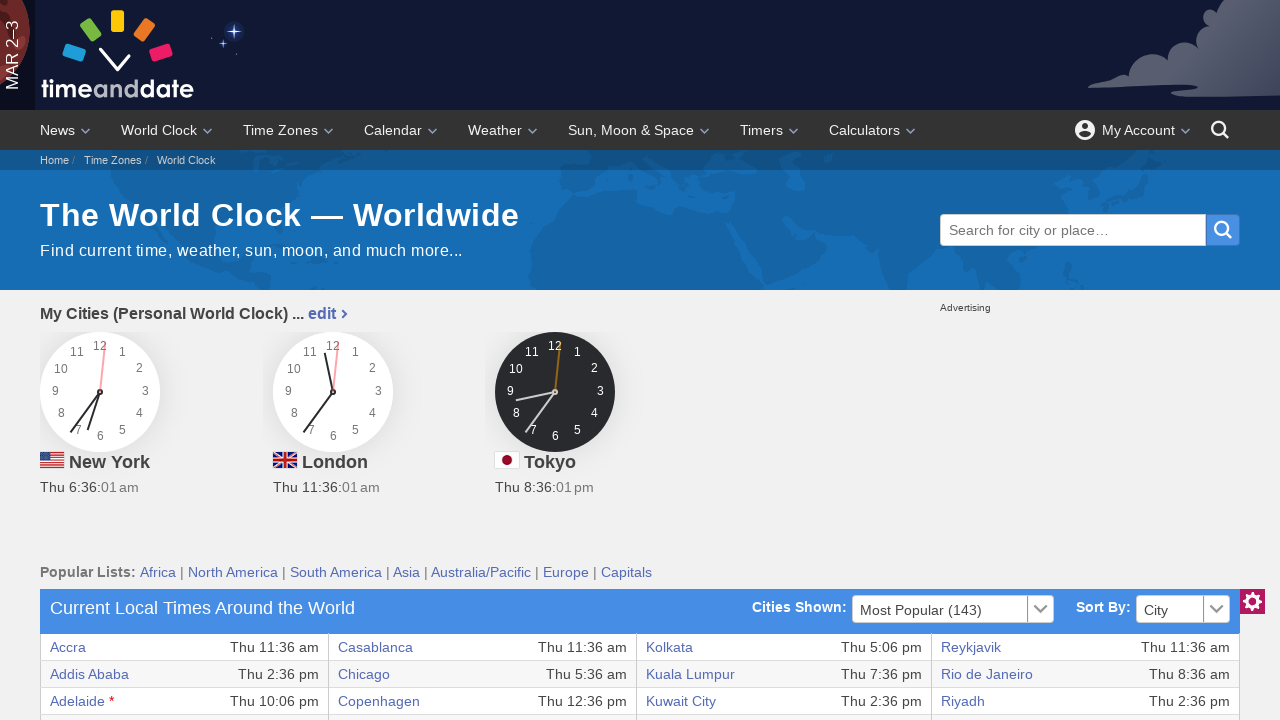

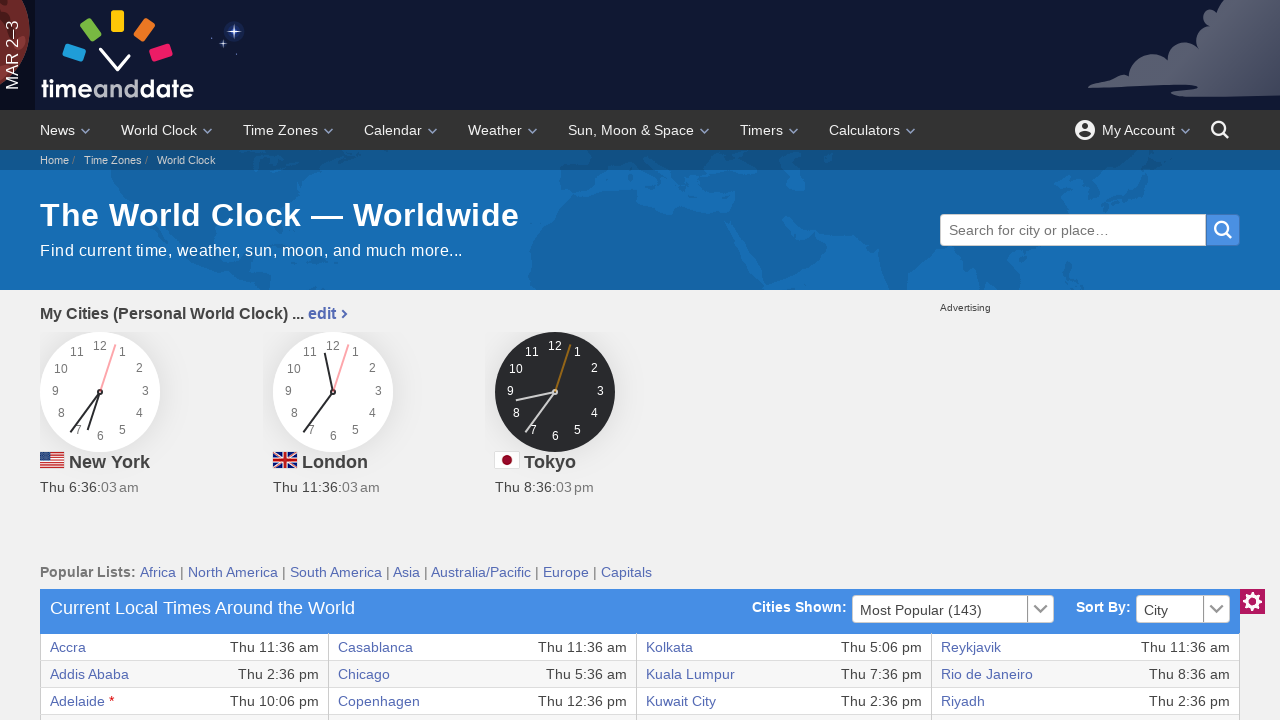